Tests a math exercise form by extracting a value from an element's attribute, calculating a mathematical result (log of absolute value of 12*sin(x)), filling the answer field, checking required checkboxes, and submitting the form.

Starting URL: http://suninjuly.github.io/get_attribute.html

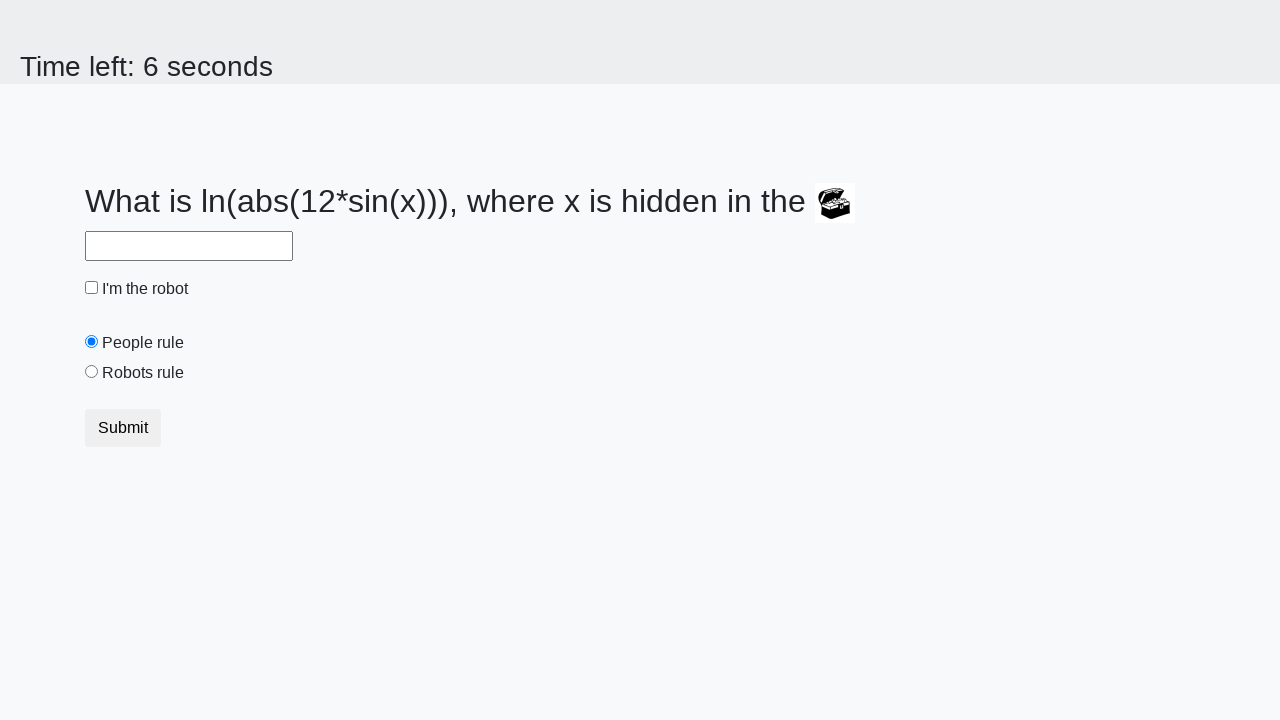

Located treasure element with hidden value
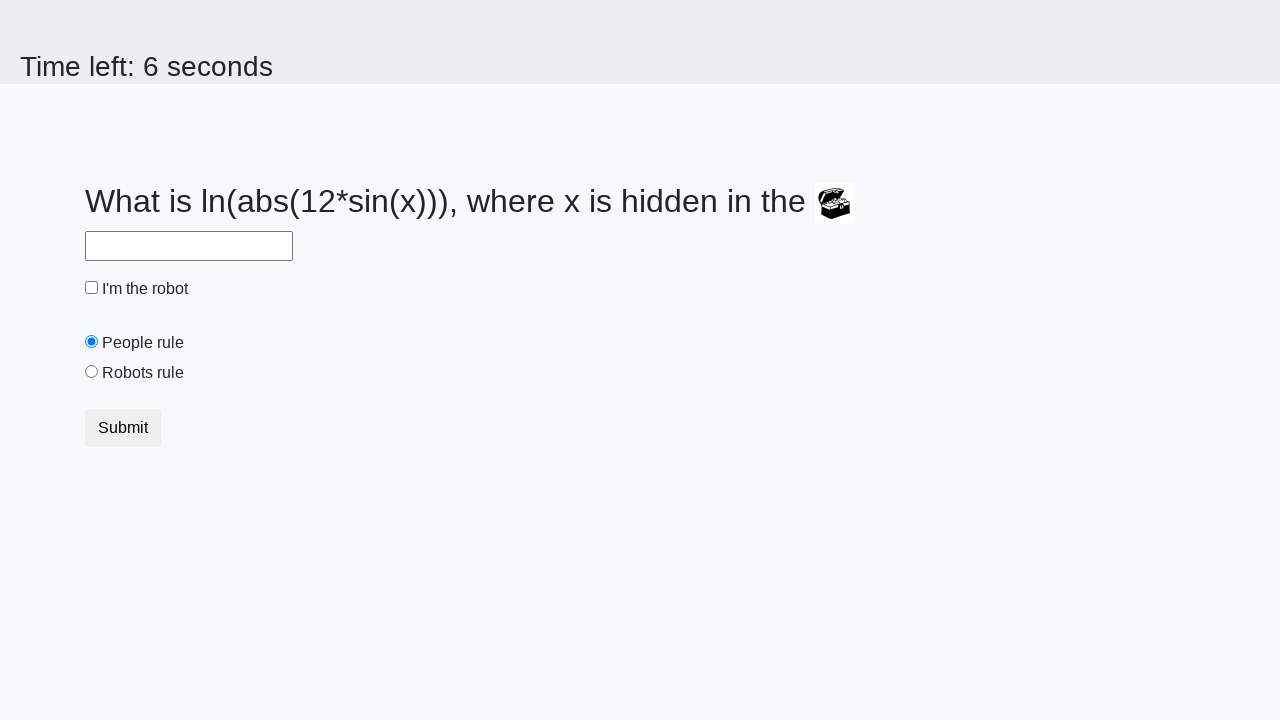

Extracted valuex attribute from treasure element: 16
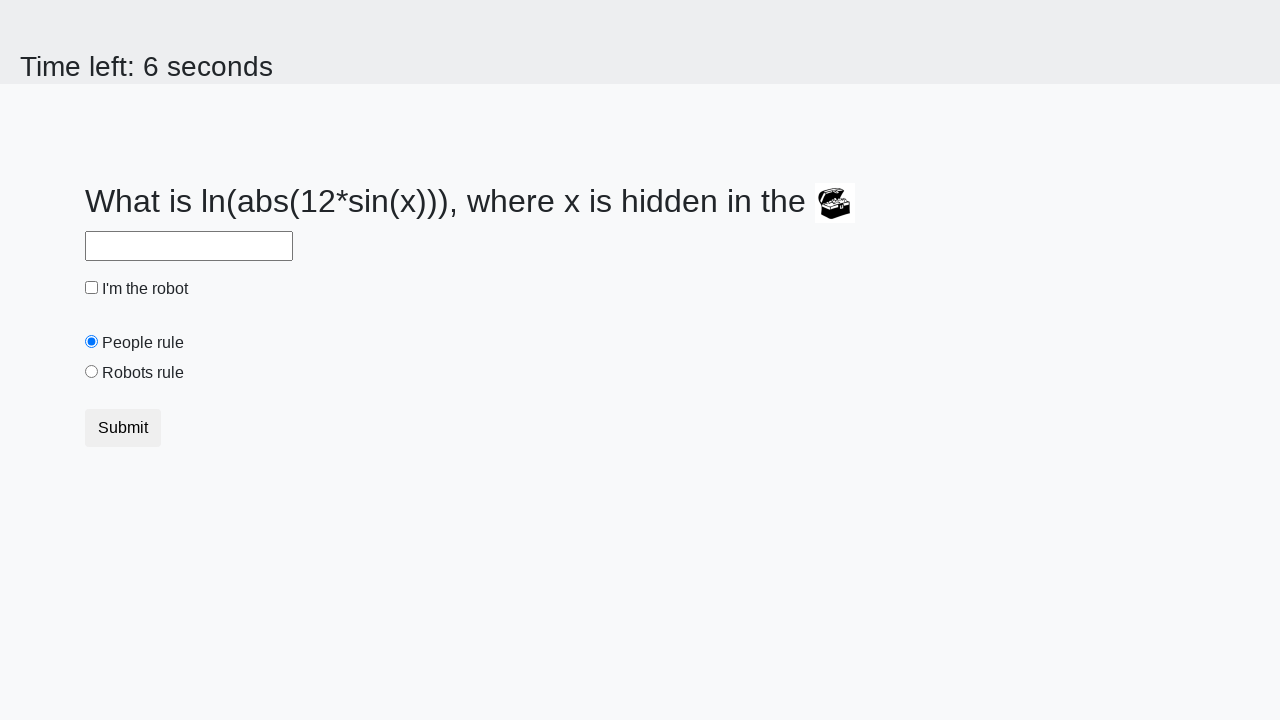

Calculated answer using formula log(abs(12*sin(x))): 1.2397760885558486
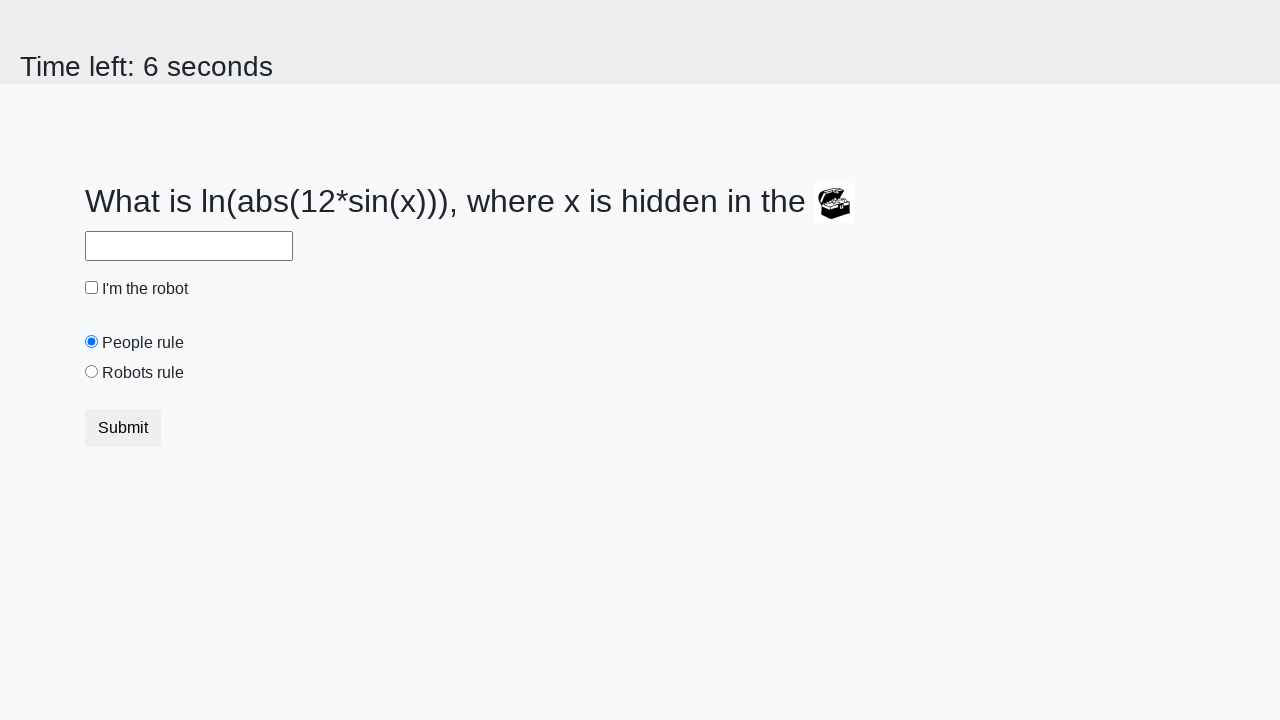

Filled answer field with calculated value: 1.2397760885558486 on #answer
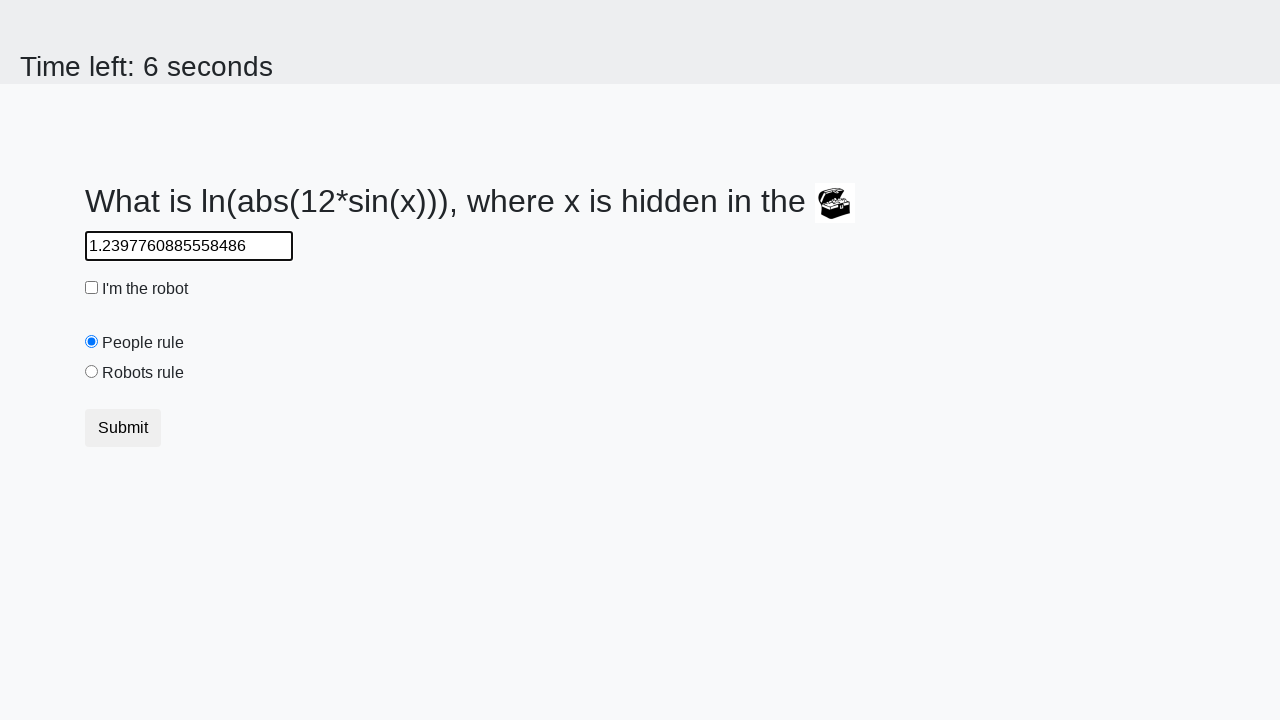

Checked robot checkbox at (92, 288) on #robotCheckbox
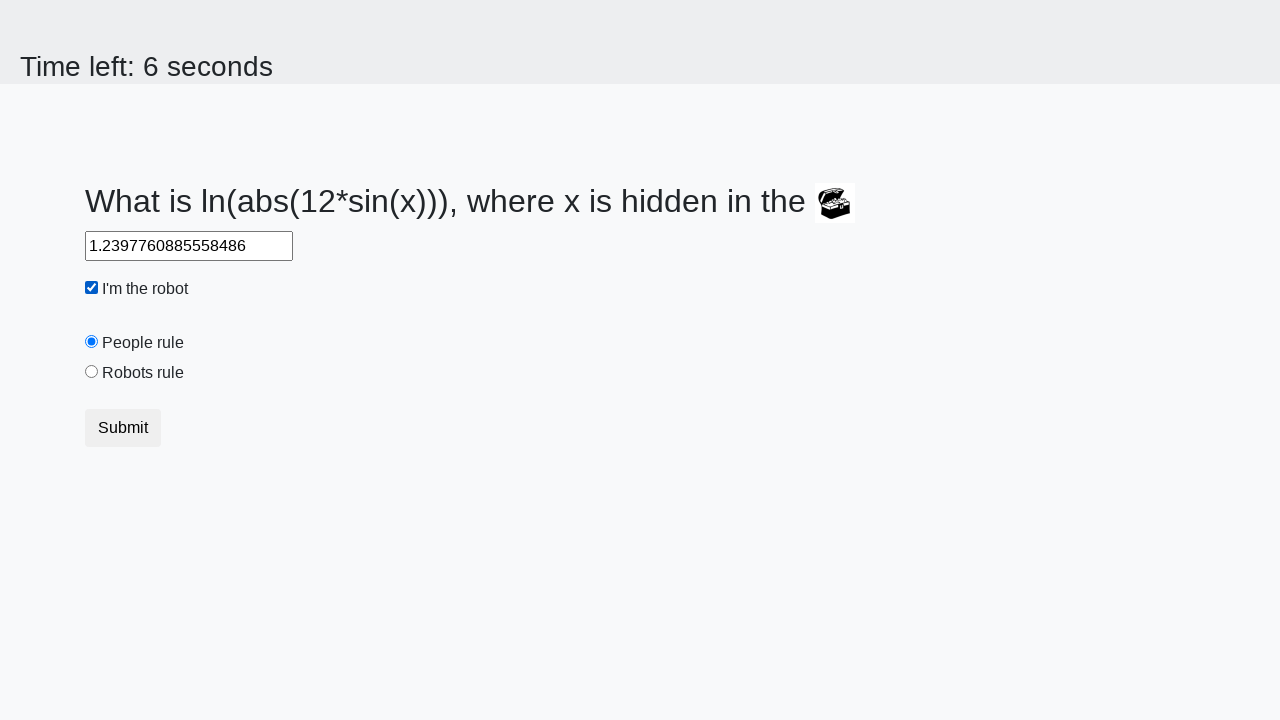

Checked robots rule checkbox at (92, 372) on #robotsRule
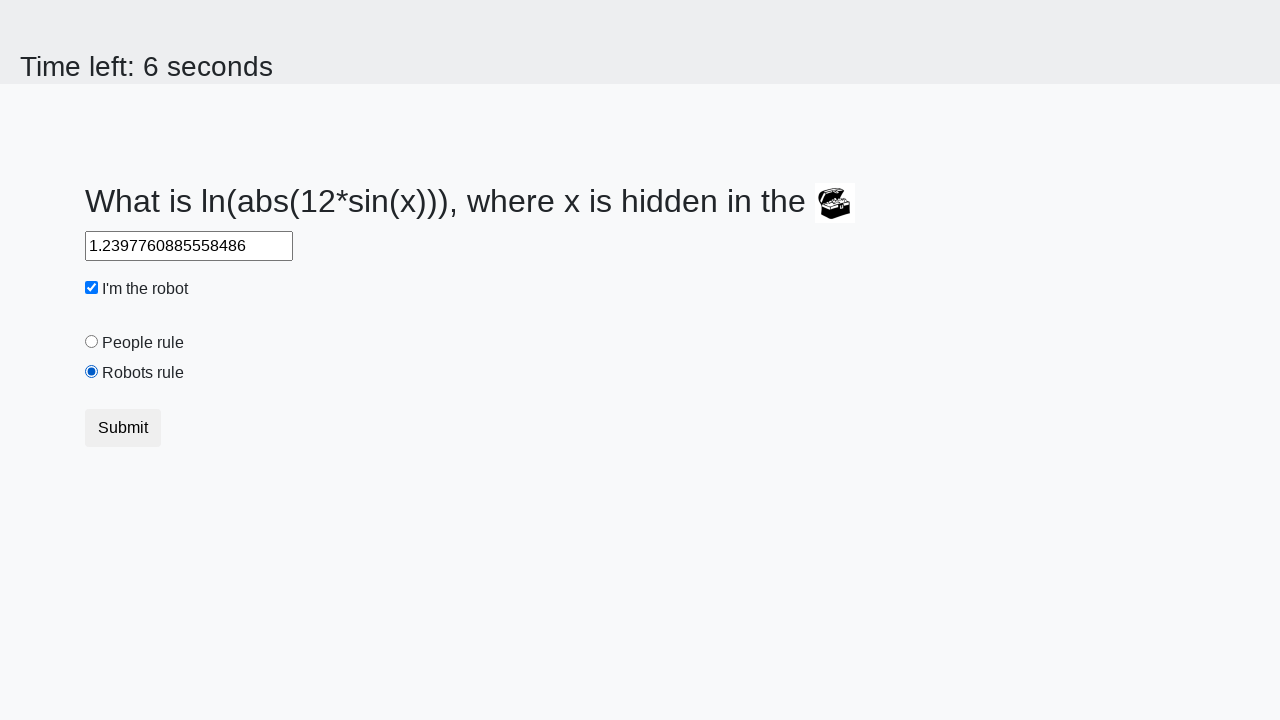

Submitted the form at (123, 428) on button.btn
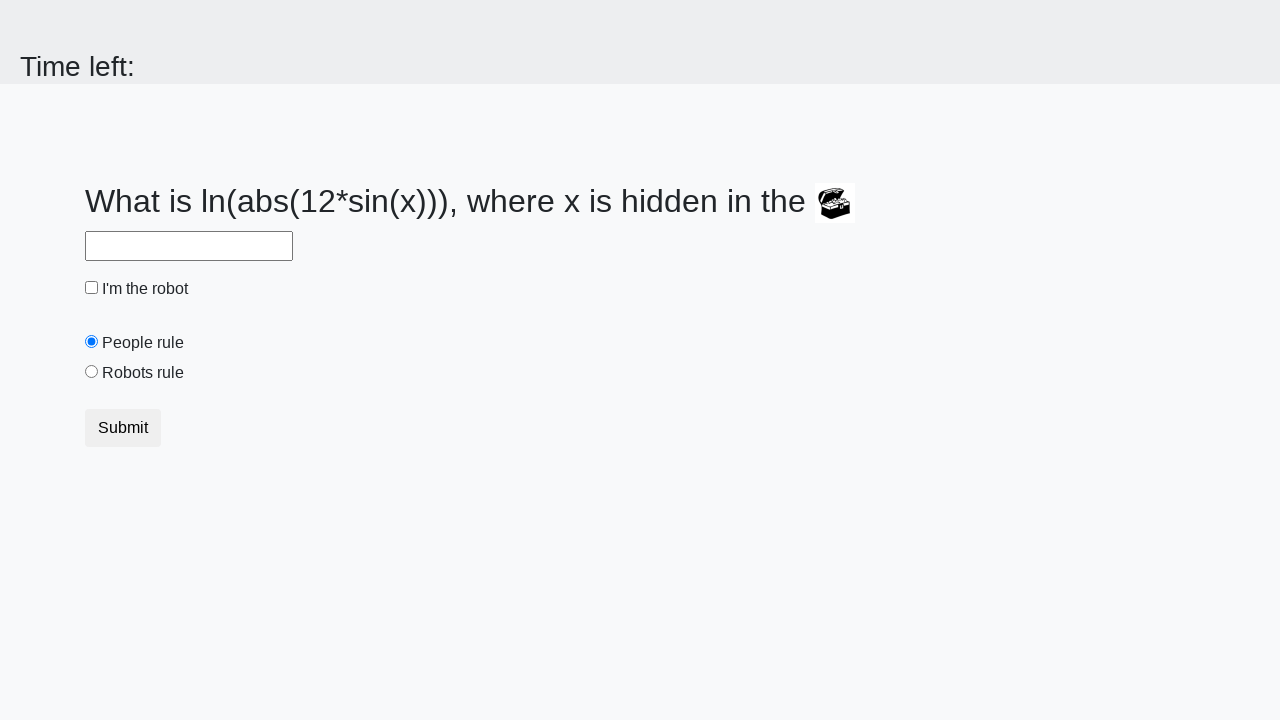

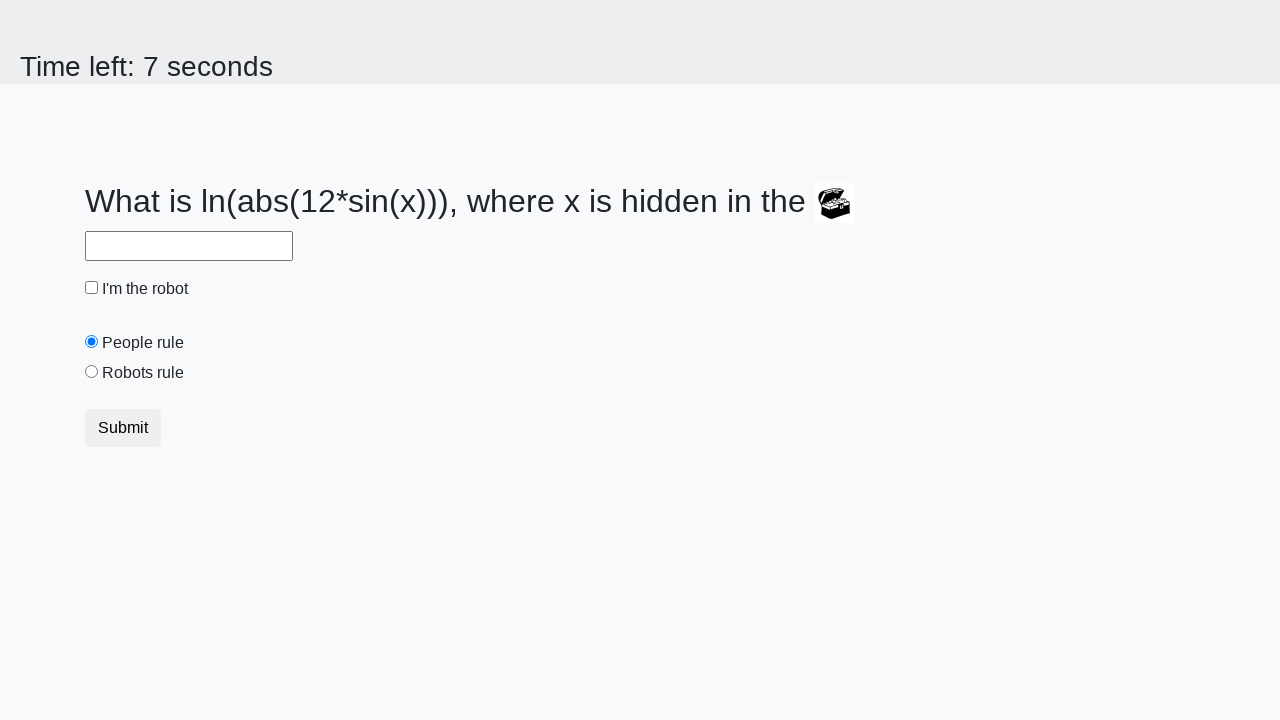